Verifies that the AngularJS homepage loads correctly by checking that the body element has the expected ng-controller attribute

Starting URL: https://angularjs.org

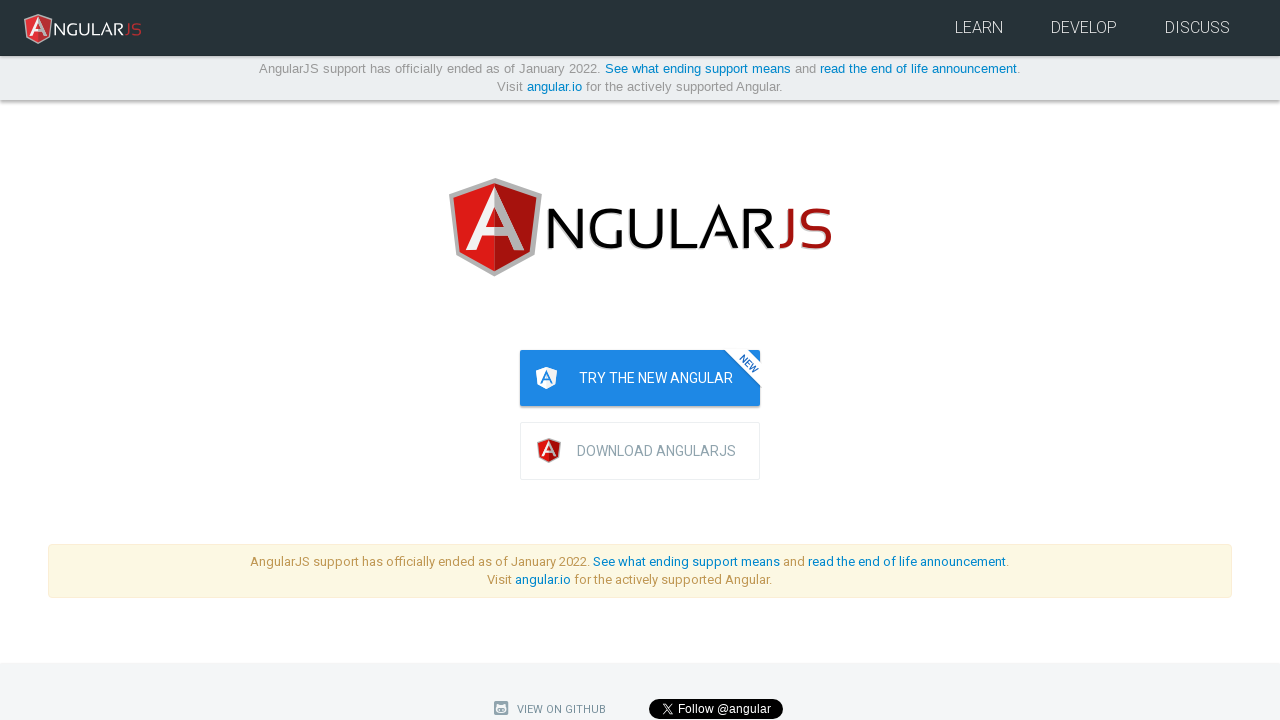

Navigated to AngularJS homepage at https://angularjs.org
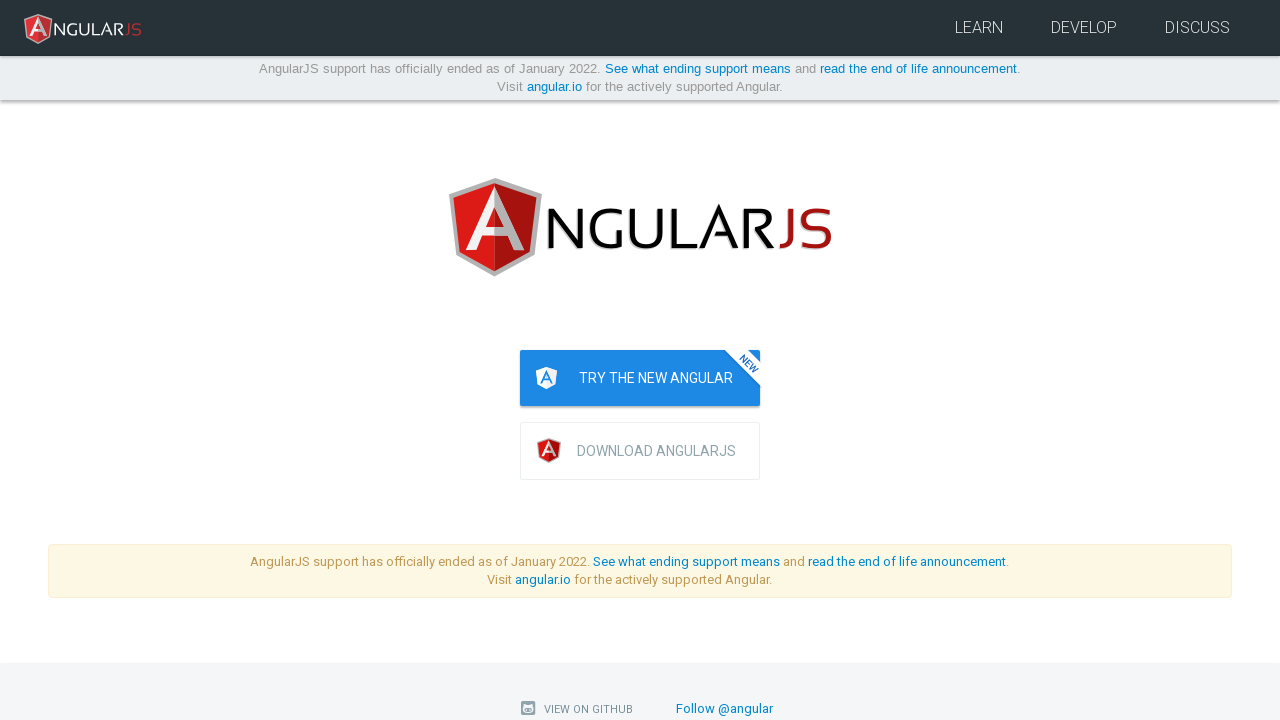

Body element loaded successfully
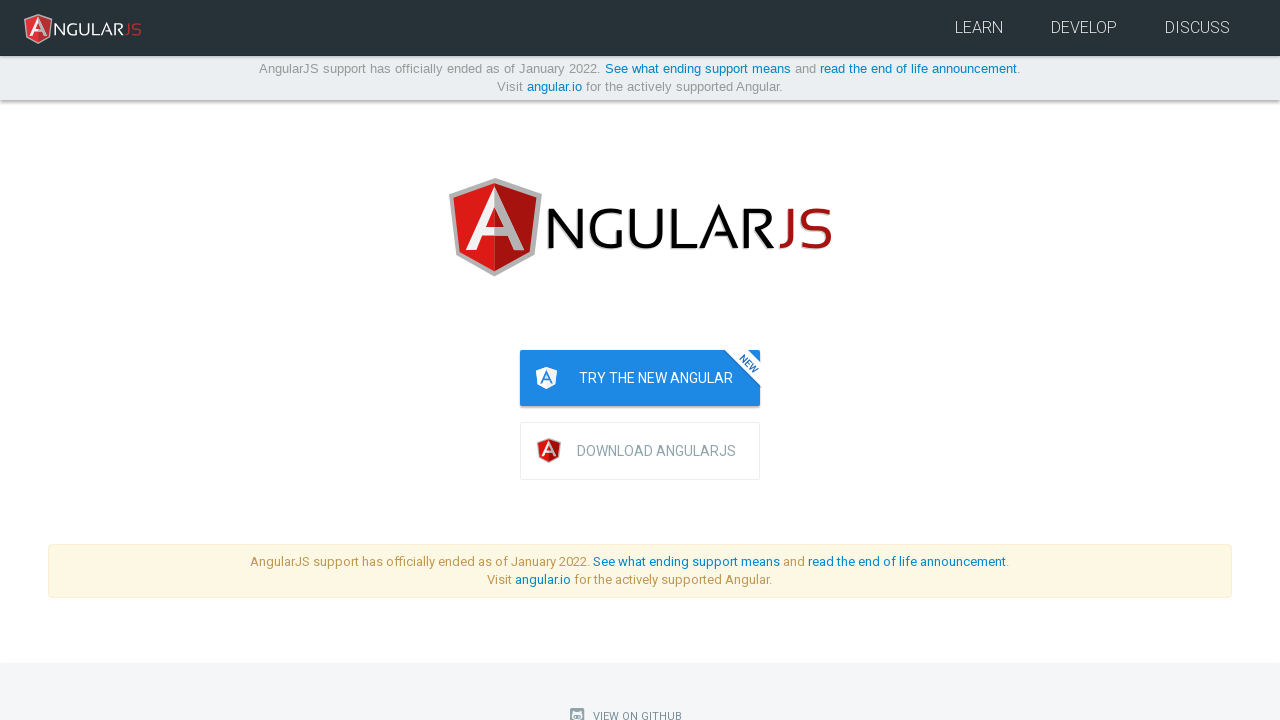

Verified body element has ng-controller attribute set to 'AppController'
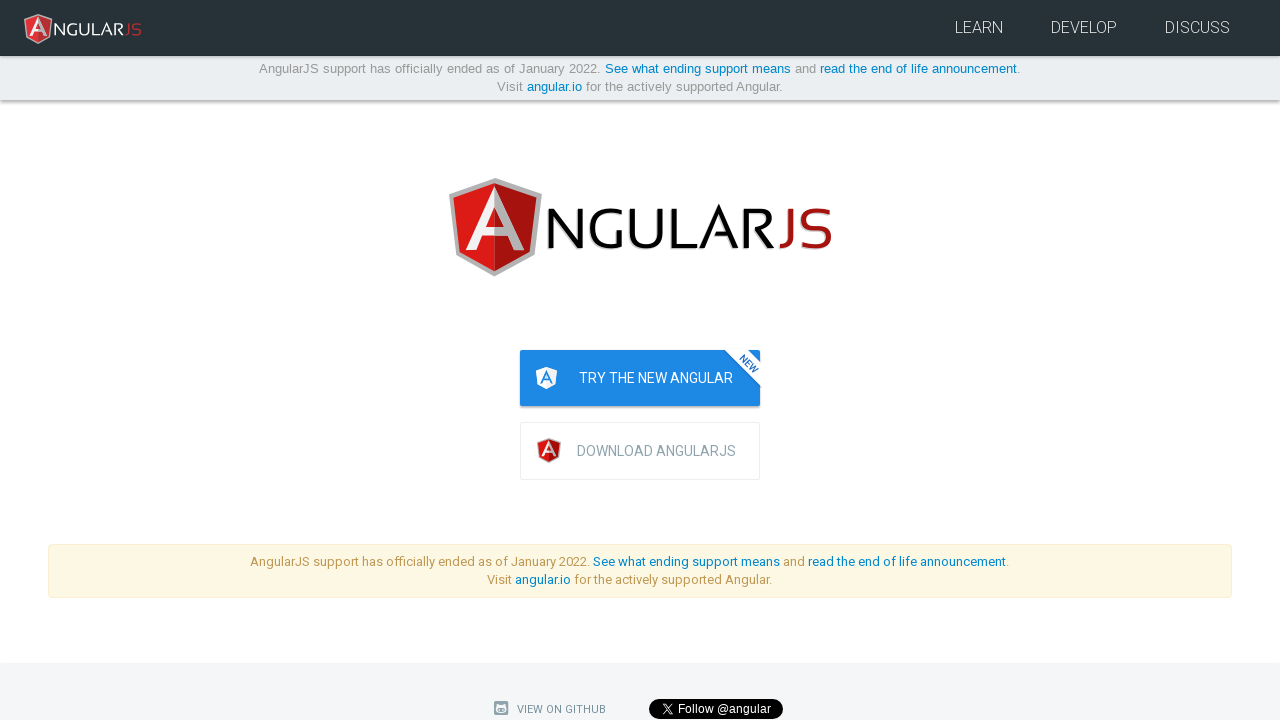

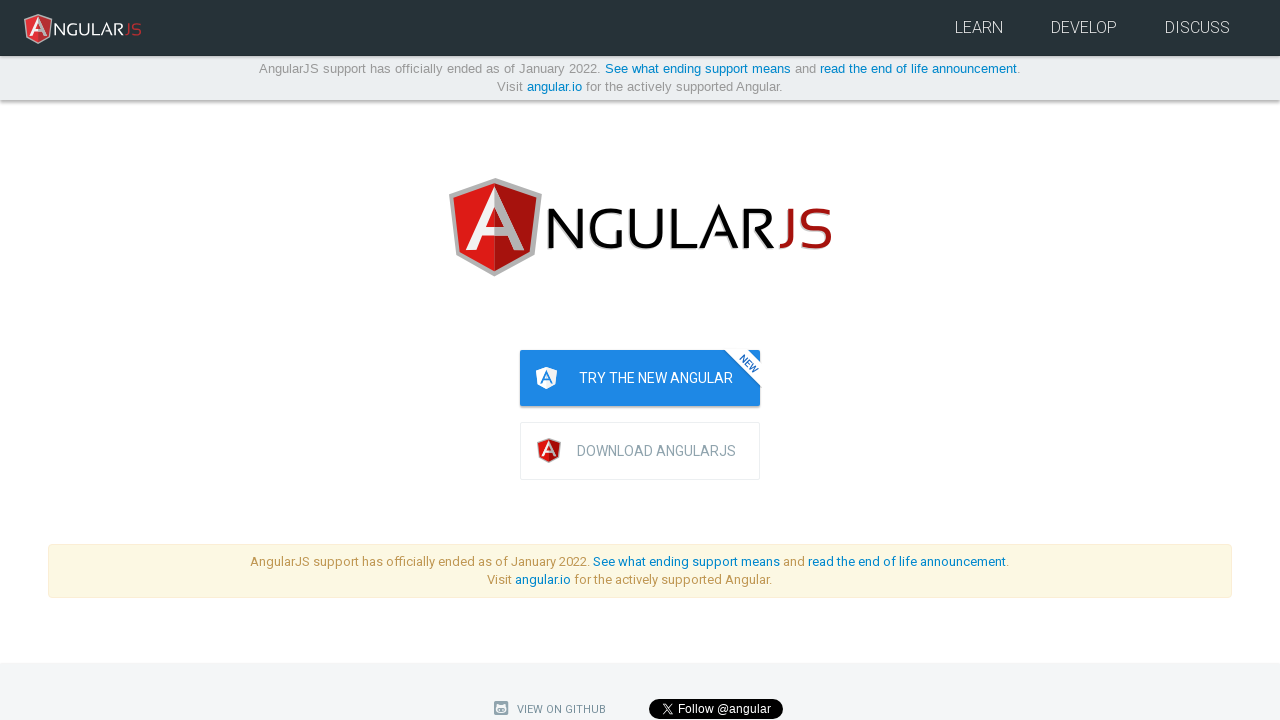